Tests window handling functionality by filling a form field, opening a new window, and switching between parent and child windows

Starting URL: https://www.hyrtutorials.com/p/window-handles-practice.html

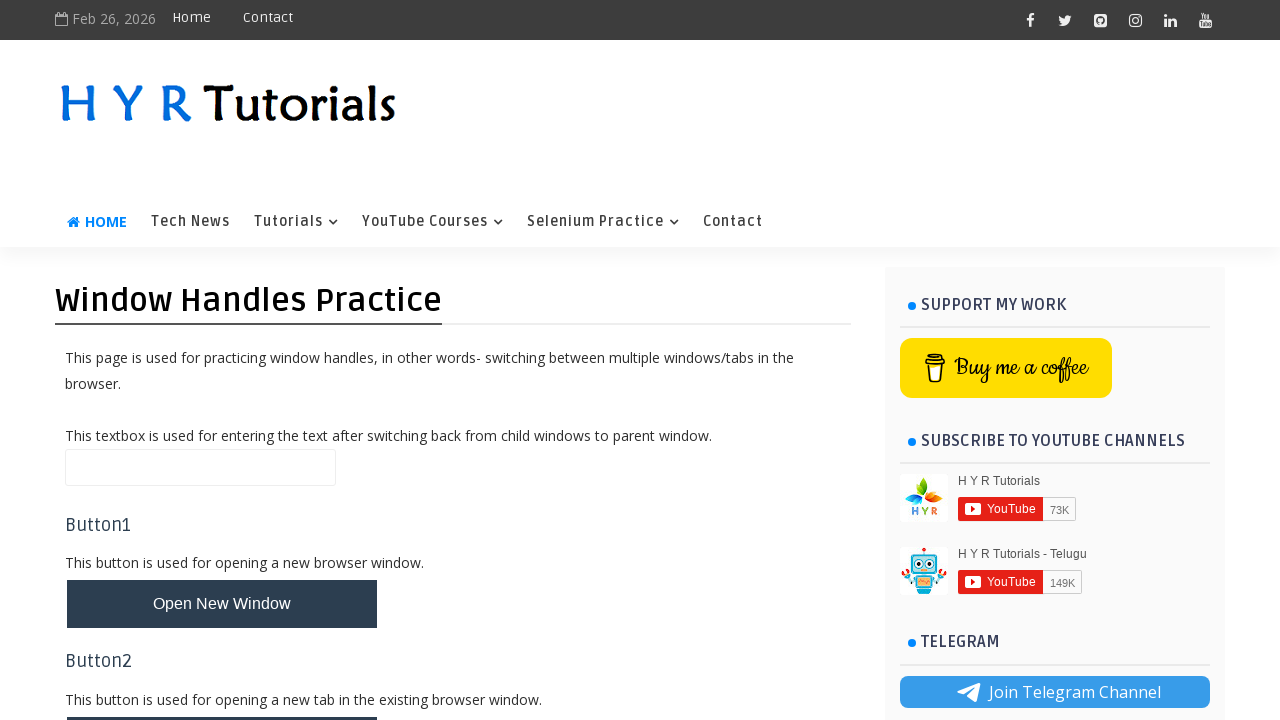

Filled name field with 'Lakhshman' in parent window on #name
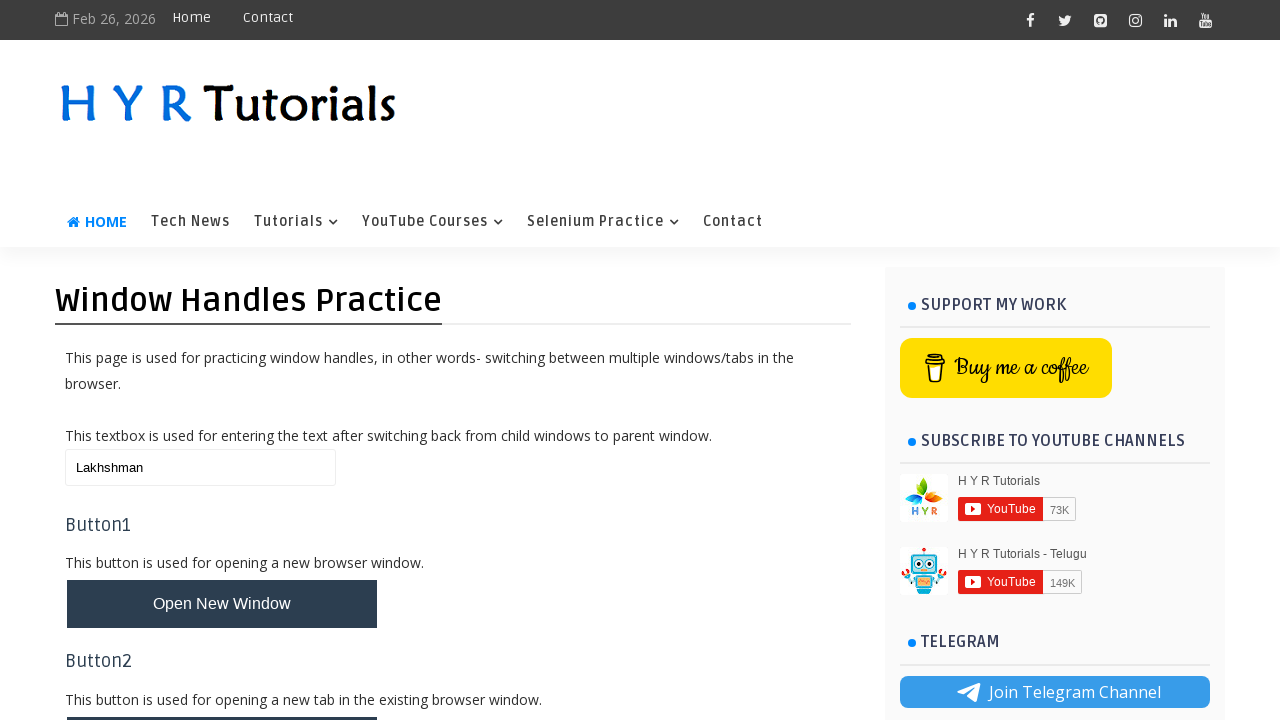

Clicked button to open new window at (222, 604) on #newWindowBtn
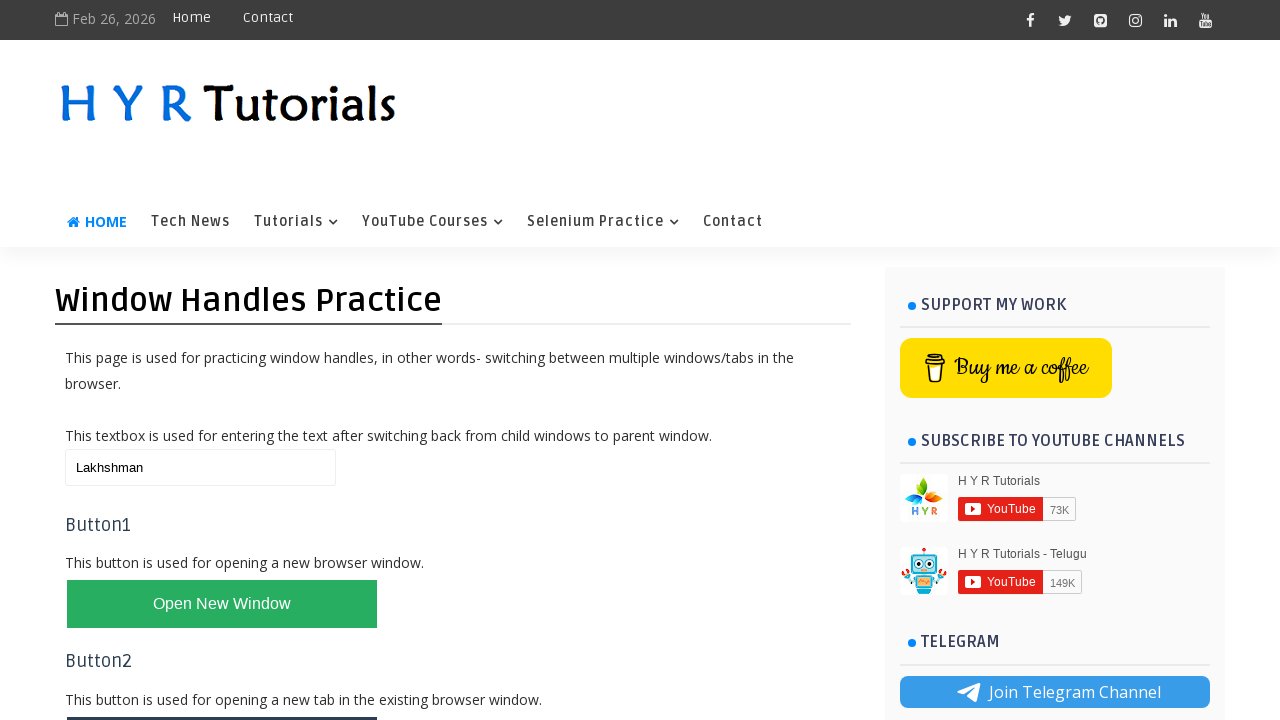

New child window opened and captured
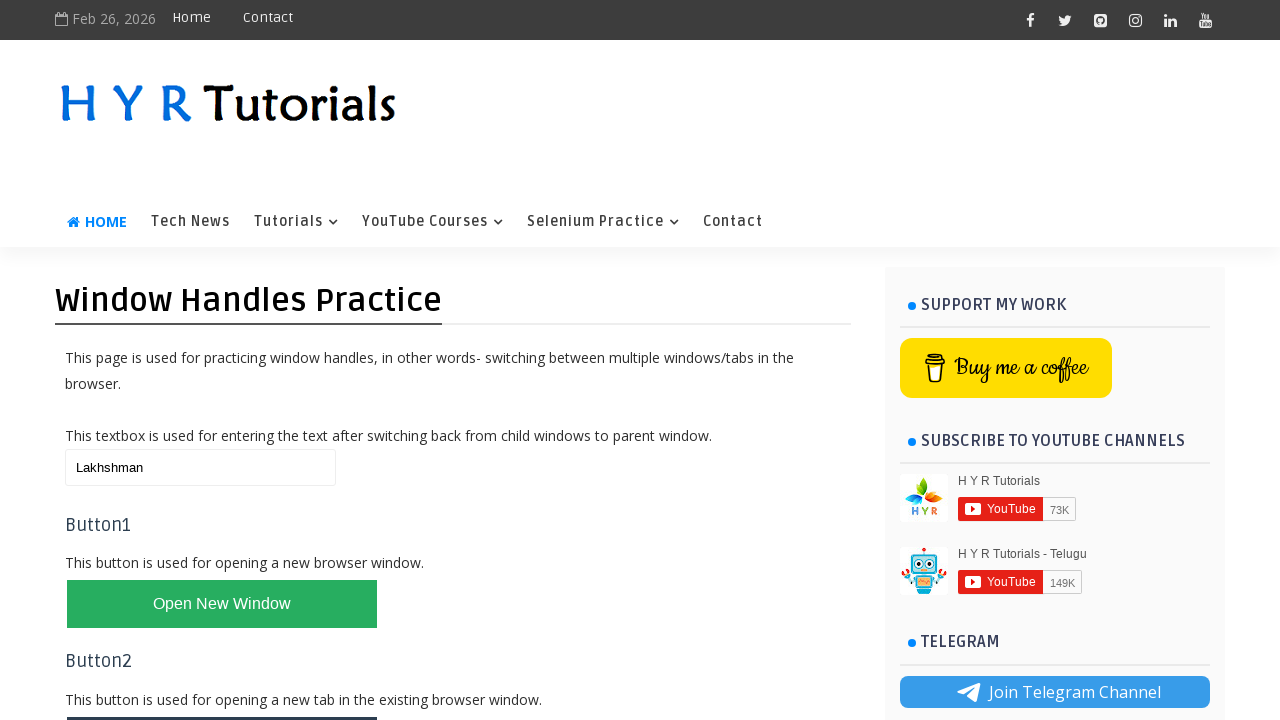

Retrieved parent window title: Window Handles Practice - H Y R Tutorials
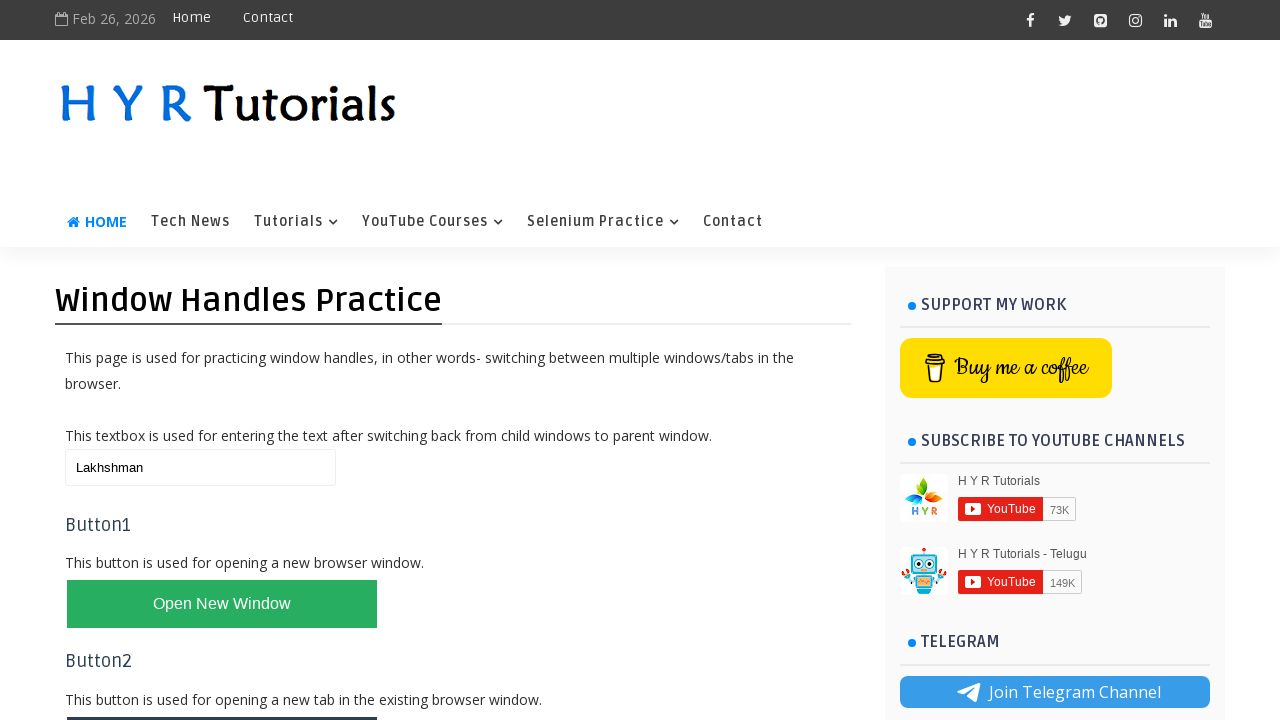

Retrieved child window title: Basic Controls - H Y R Tutorials
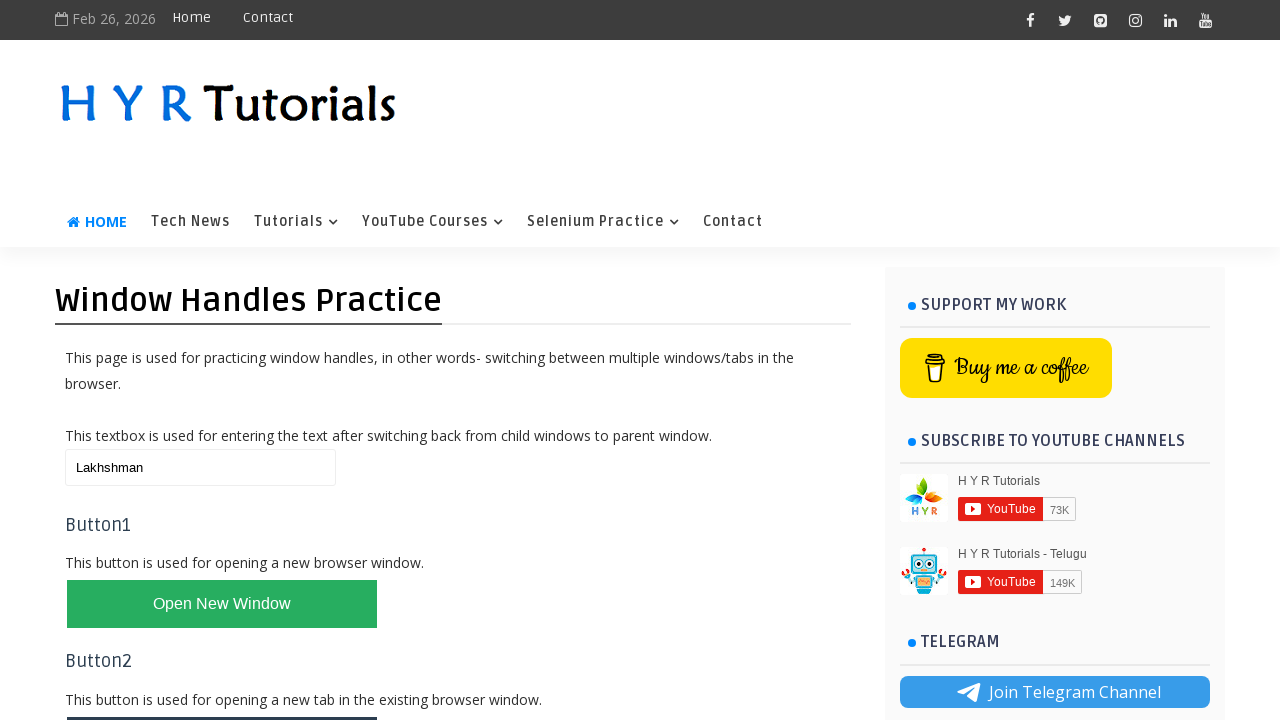

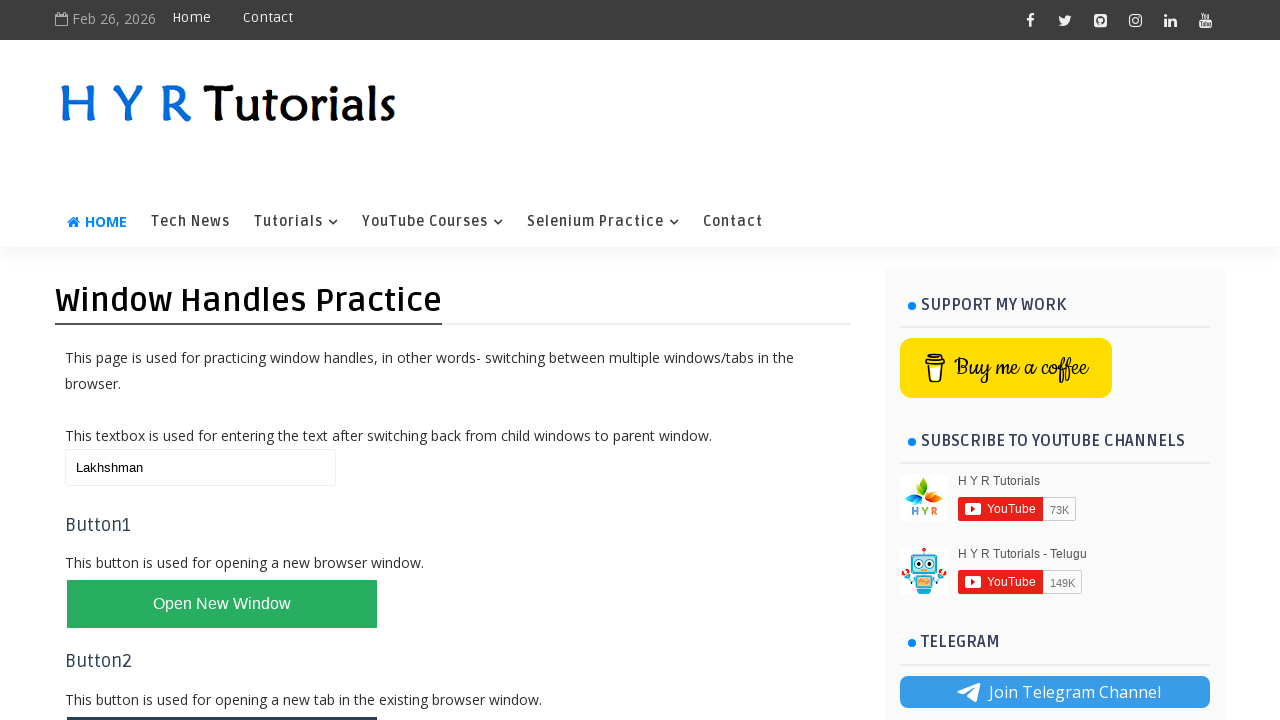